Tests multi-select dropdown functionality by selecting and deselecting options using different methods (visible text, value, and index)

Starting URL: https://omayo.blogspot.com/

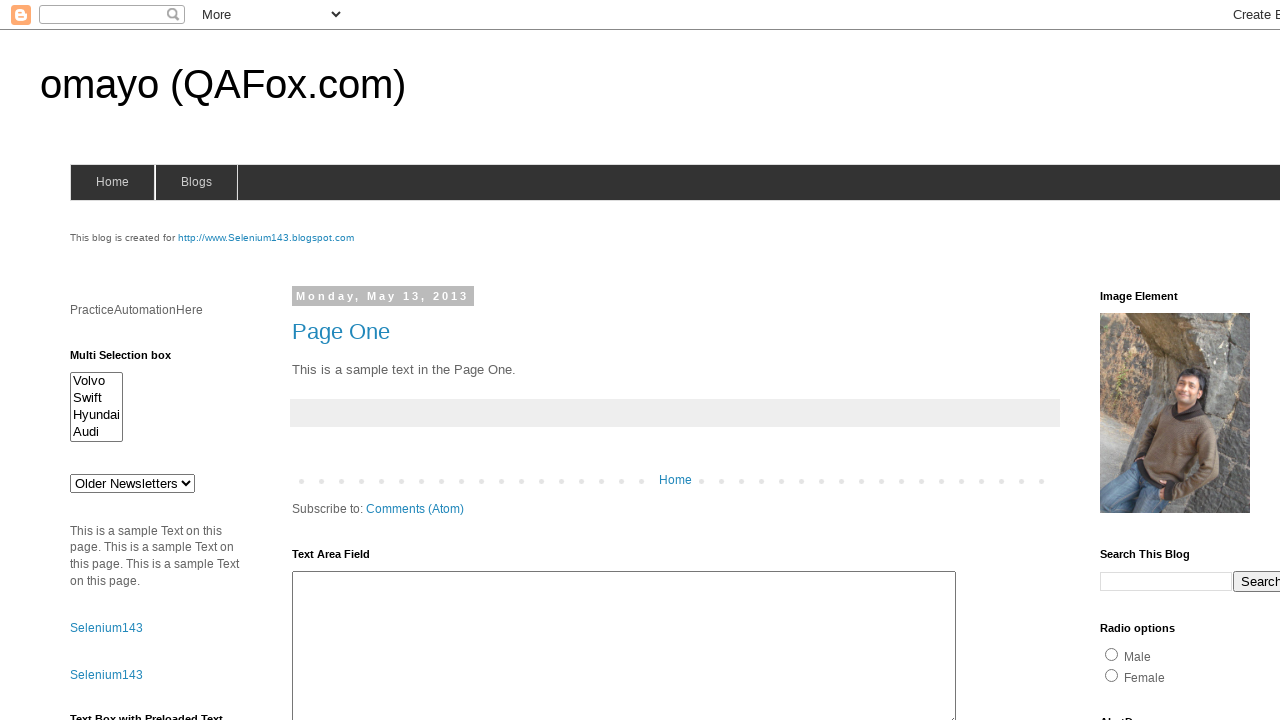

Located multi-select dropdown element with id 'multiselect1'
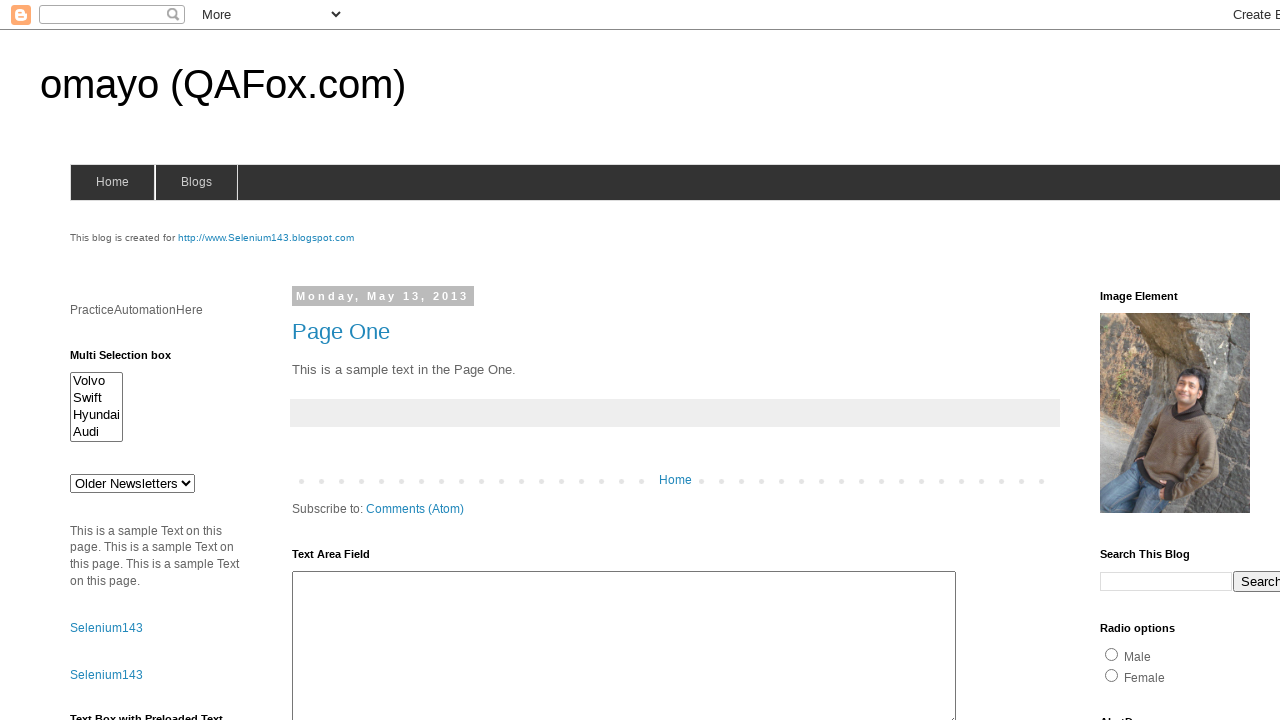

Selected 'Hyundai' option by visible text on select#multiselect1
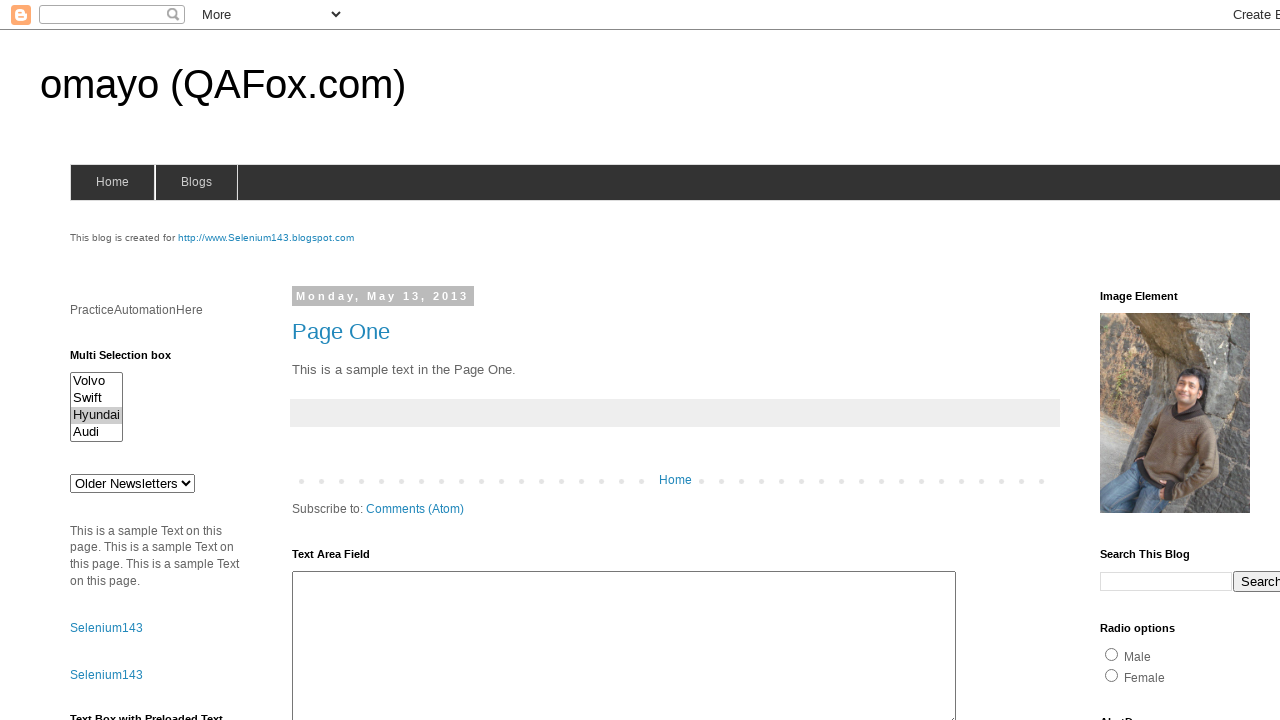

Selected option with value 'audix' on select#multiselect1
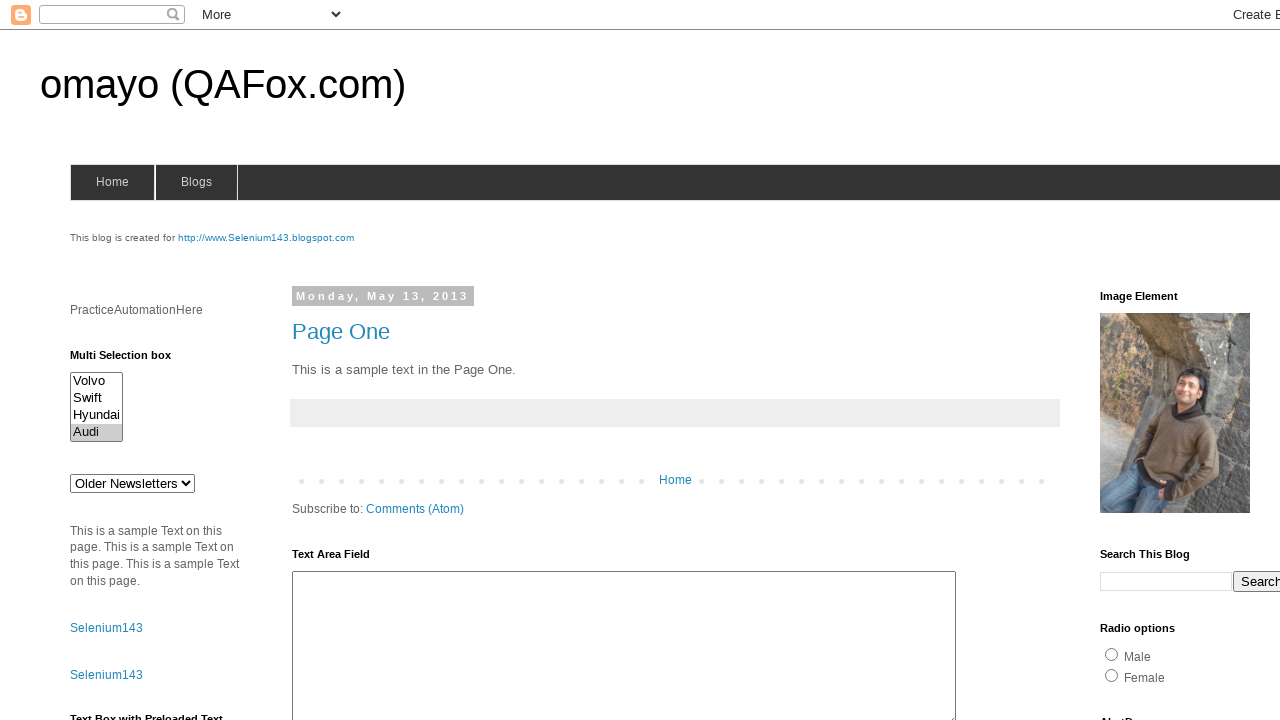

Selected option at index 0 (Volvo) on select#multiselect1
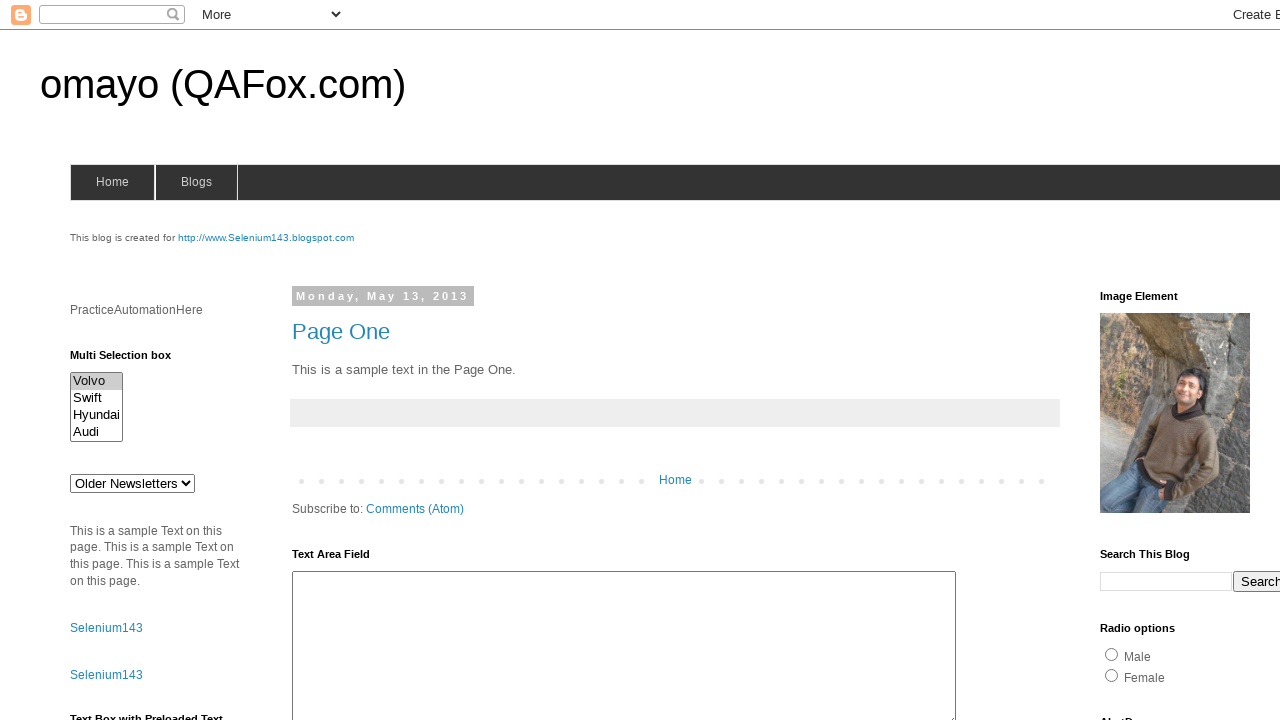

Retrieved list of currently selected option values
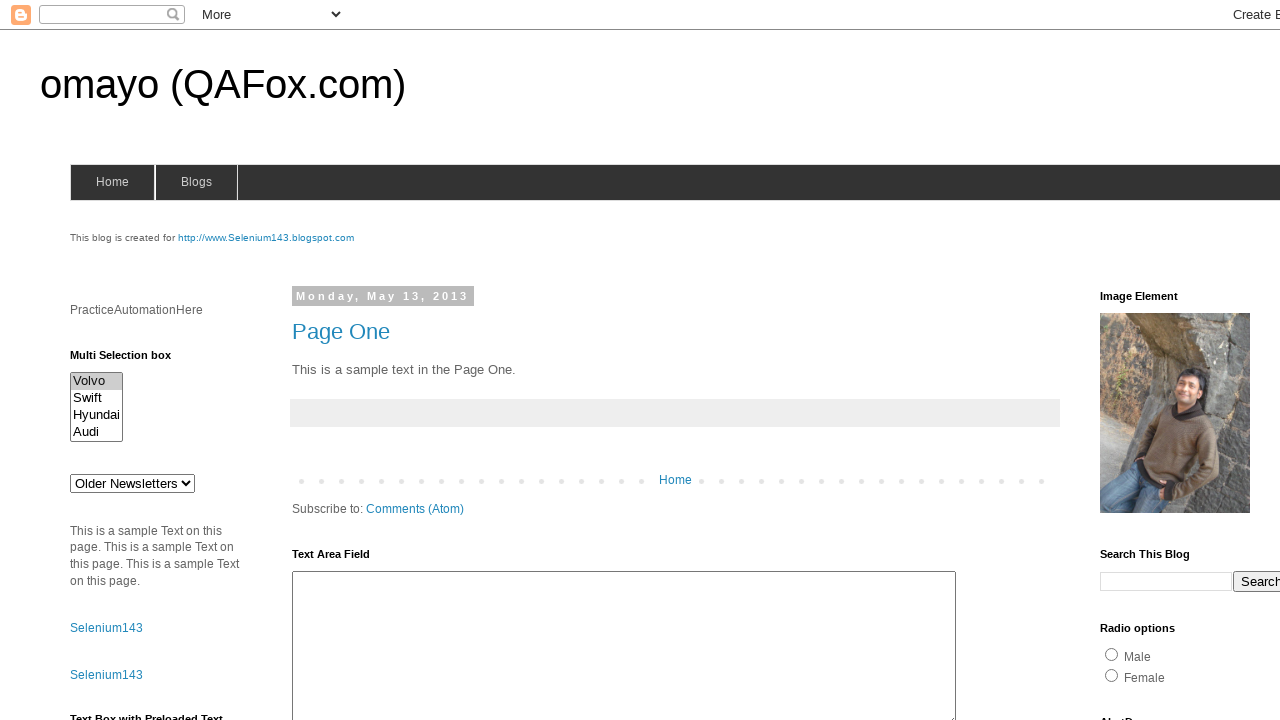

Created new selection list excluding 'volvox' and 'audix'
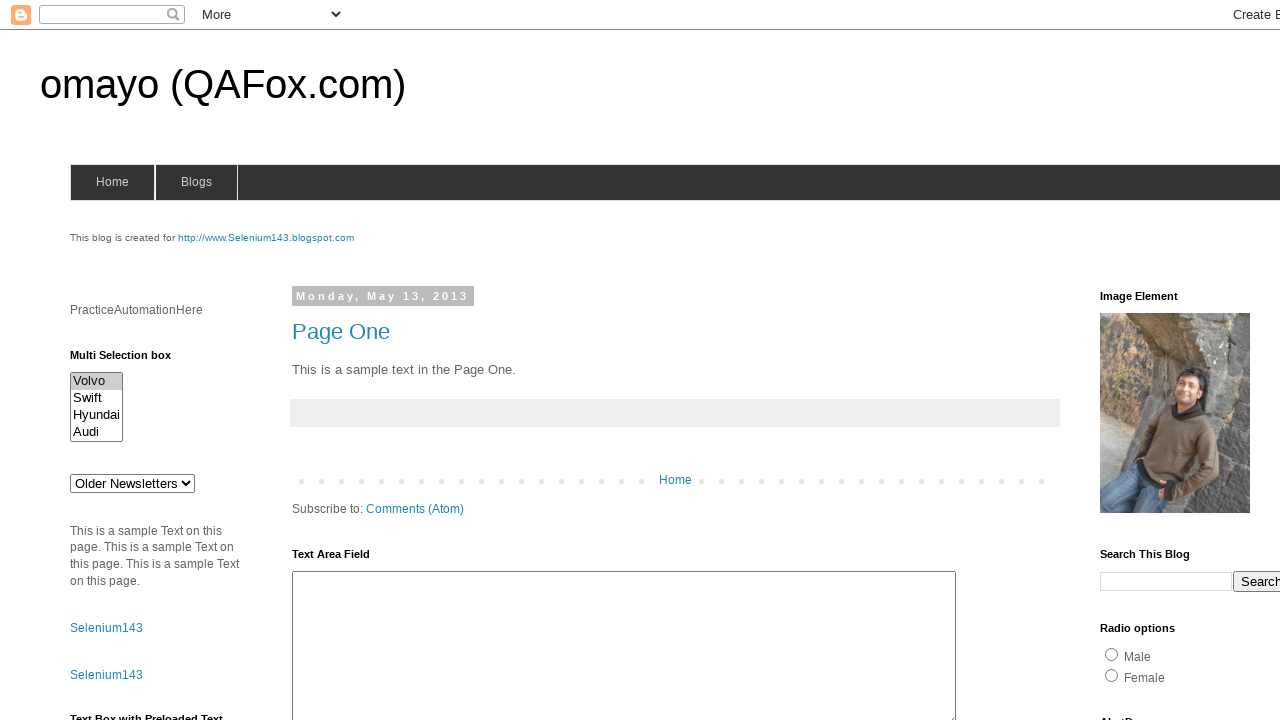

Applied deselection by setting multi-select to new filtered selection on select#multiselect1
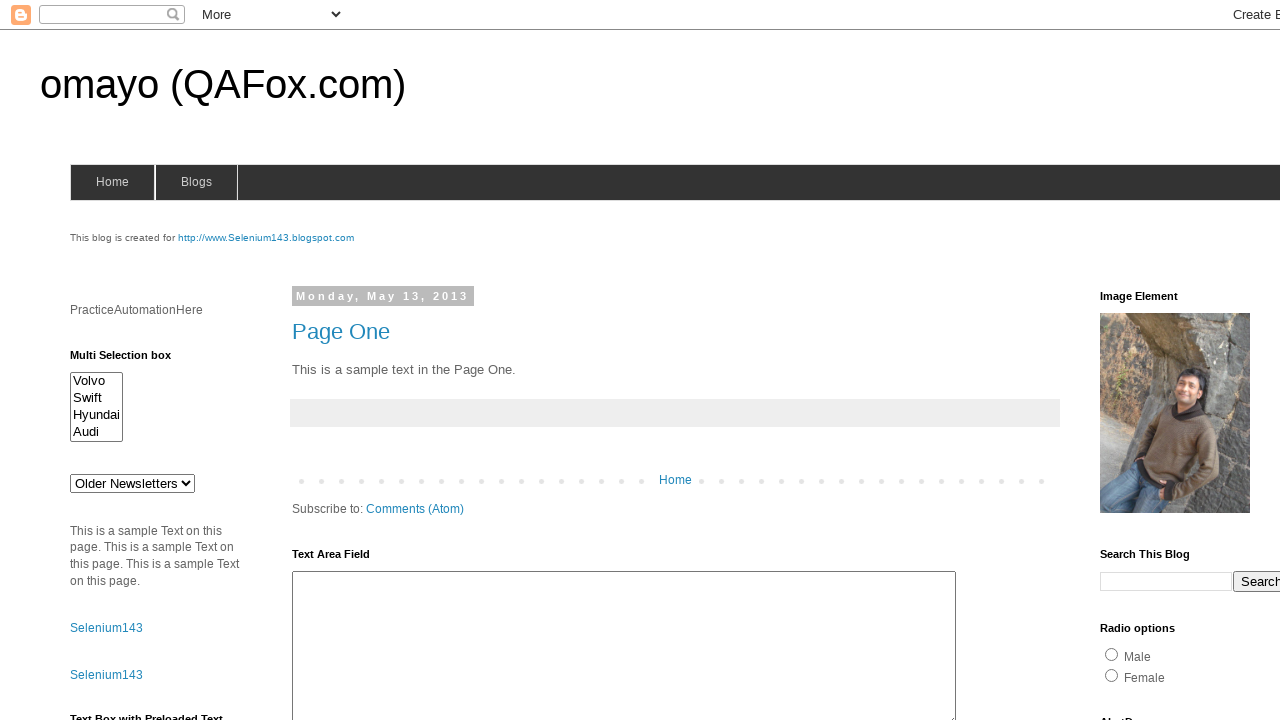

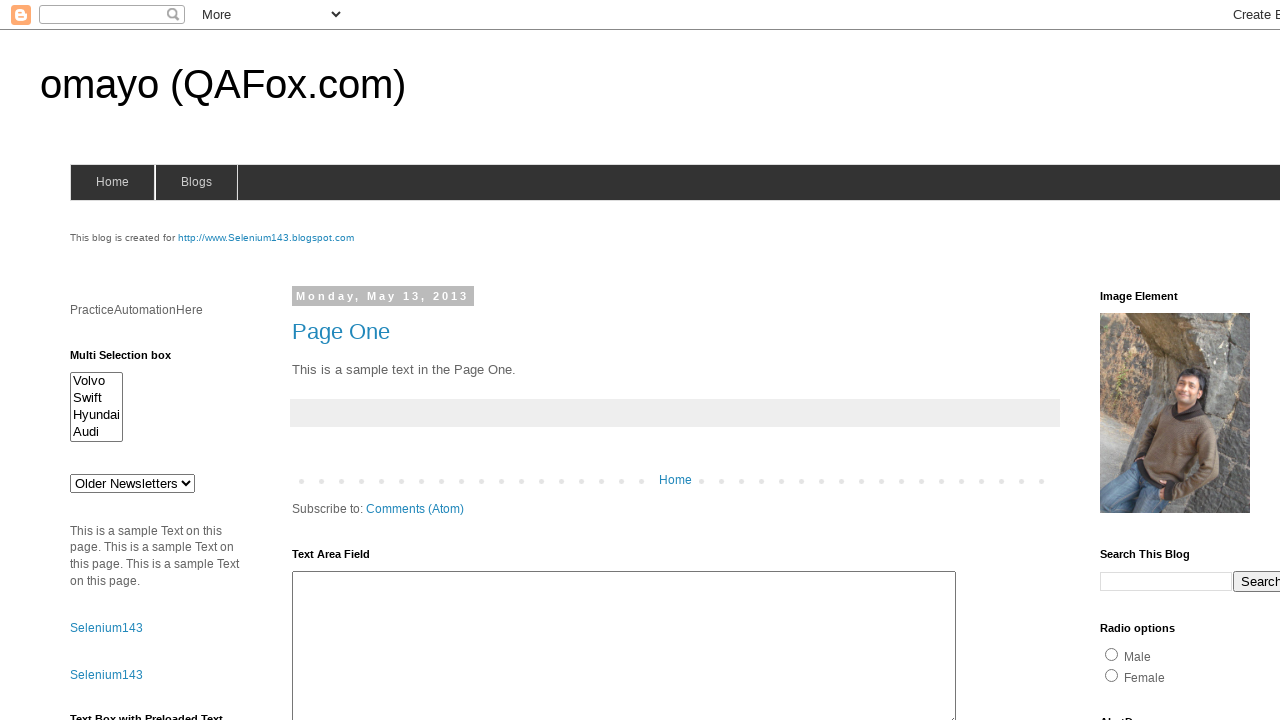